Tests jQuery dropdown multiple selection by clicking on the dropdown and selecting multiple options

Starting URL: https://www.jqueryscript.net/demo/Drop-Down-Combo-Tree/

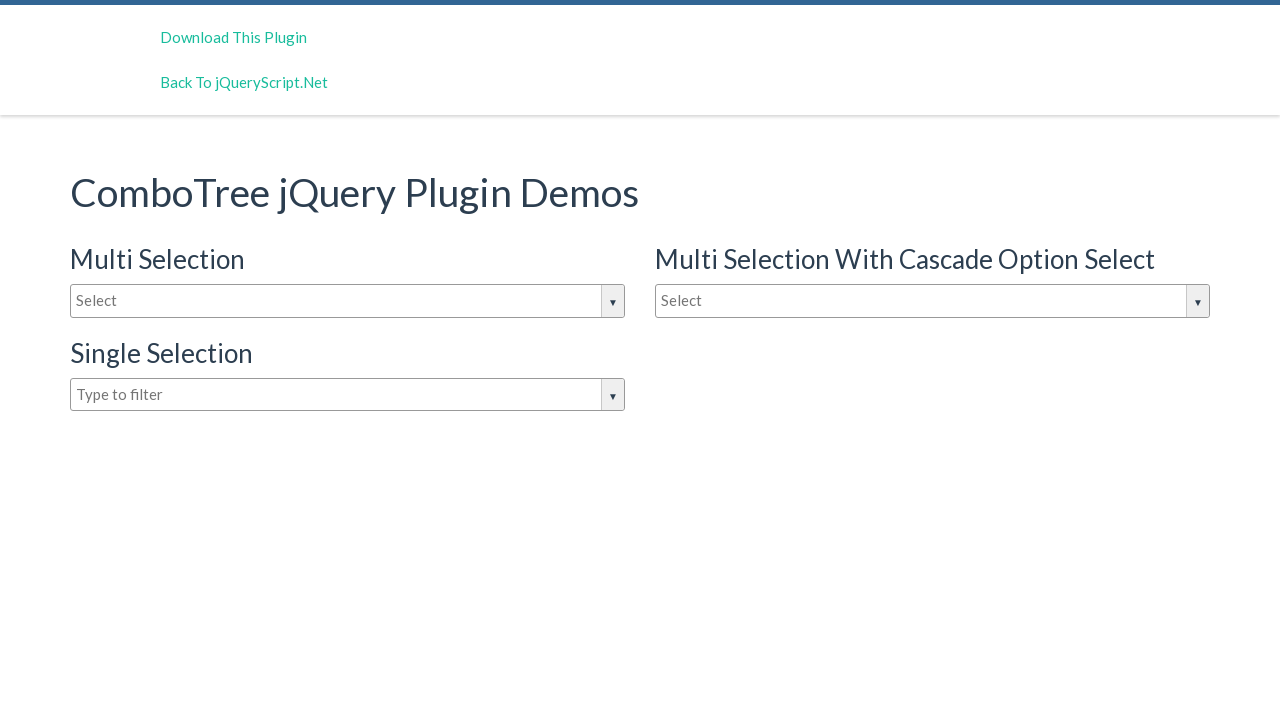

Clicked on the jQuery dropdown to open it at (348, 301) on #justAnInputBox
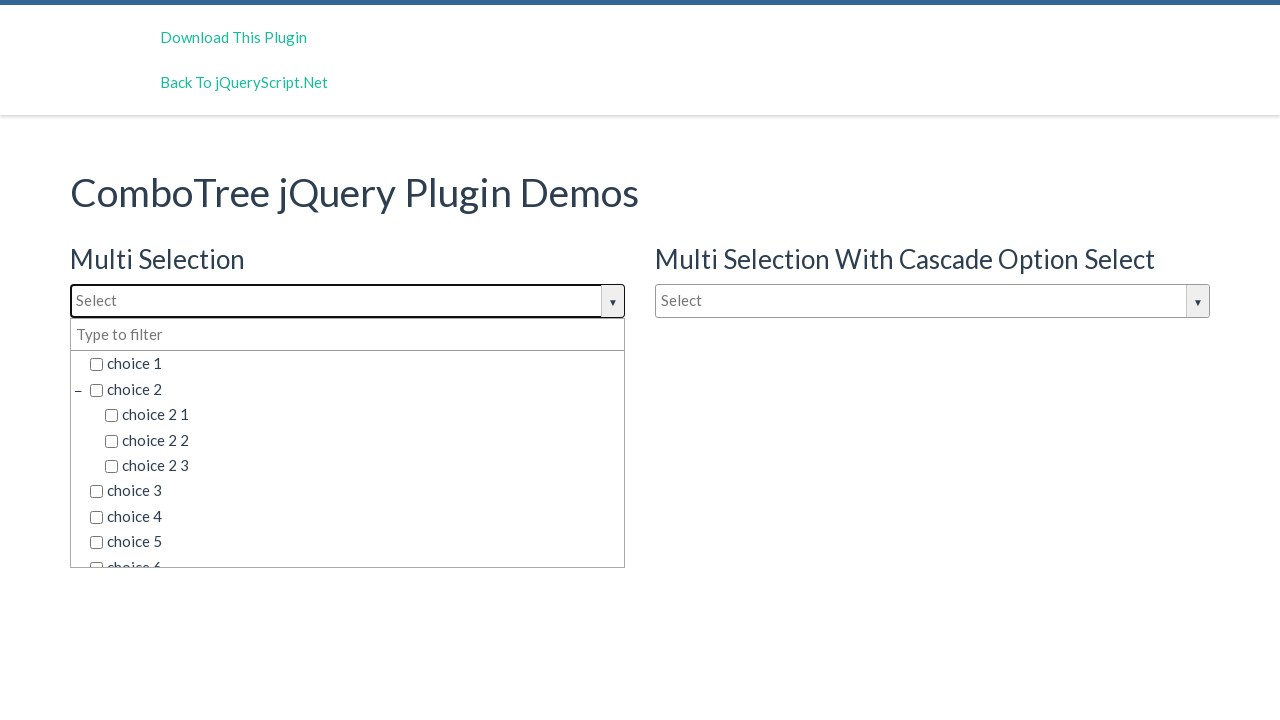

Selected 'choice 1' from the dropdown at (355, 364) on span.comboTreeItemTitle:has-text('choice 1')
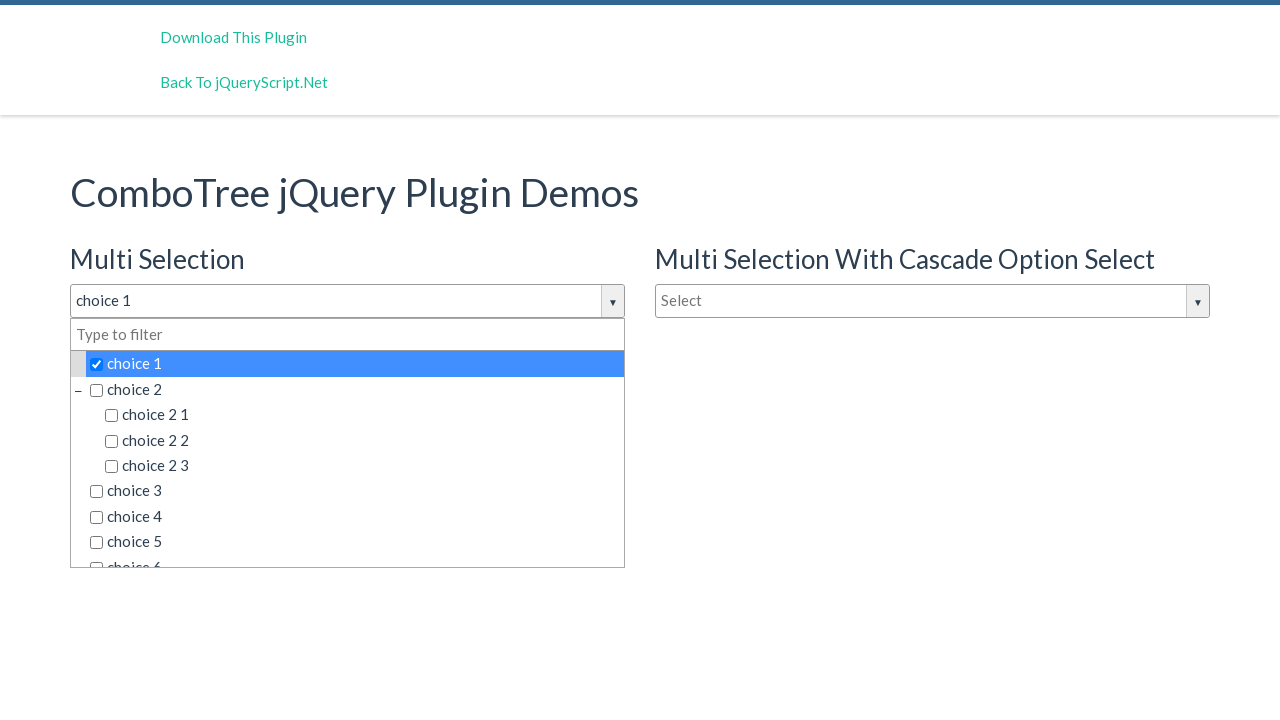

Selected 'choice 2 1' from the dropdown at (362, 415) on span.comboTreeItemTitle:has-text('choice 2 1')
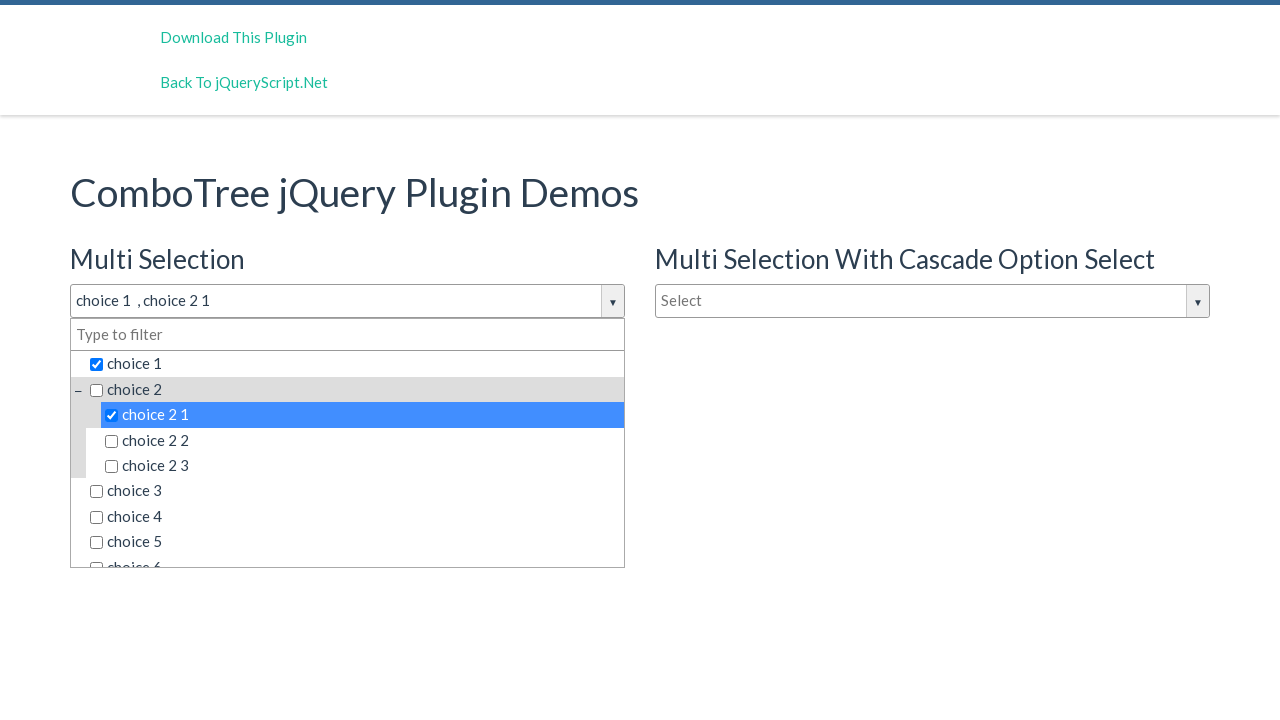

Selected 'choice 7' from the dropdown at (355, 554) on span.comboTreeItemTitle:has-text('choice 7')
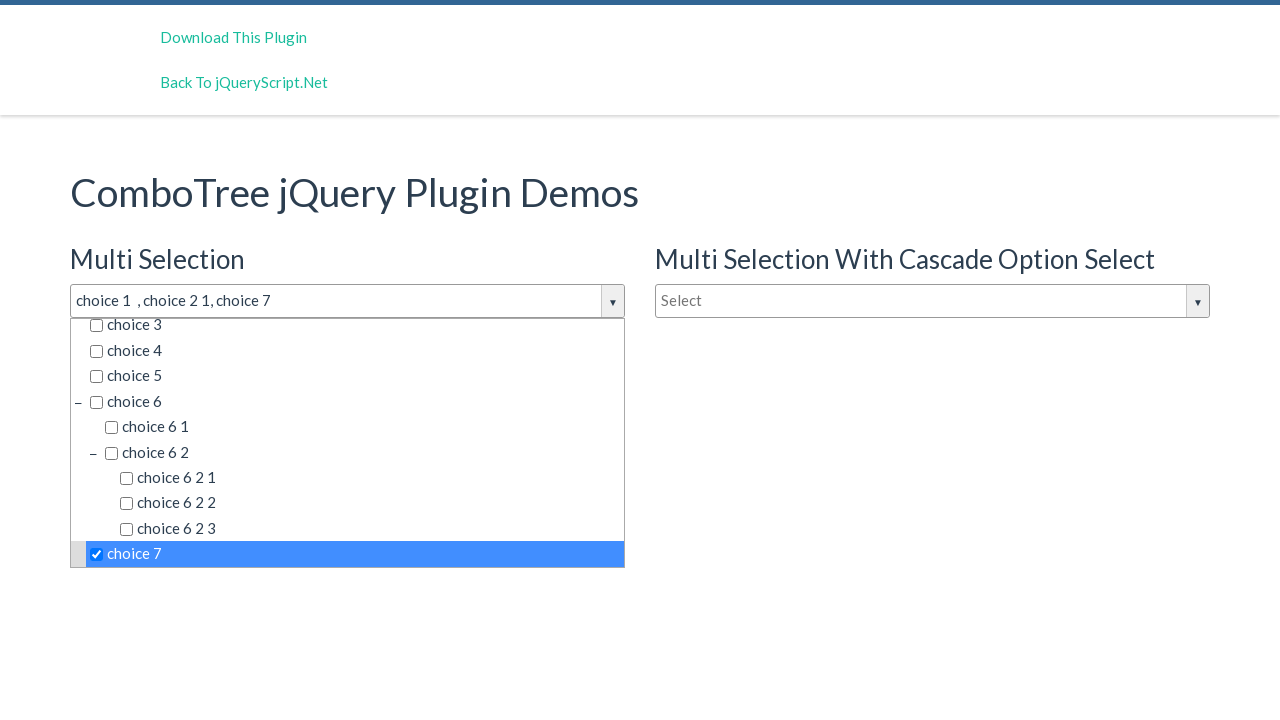

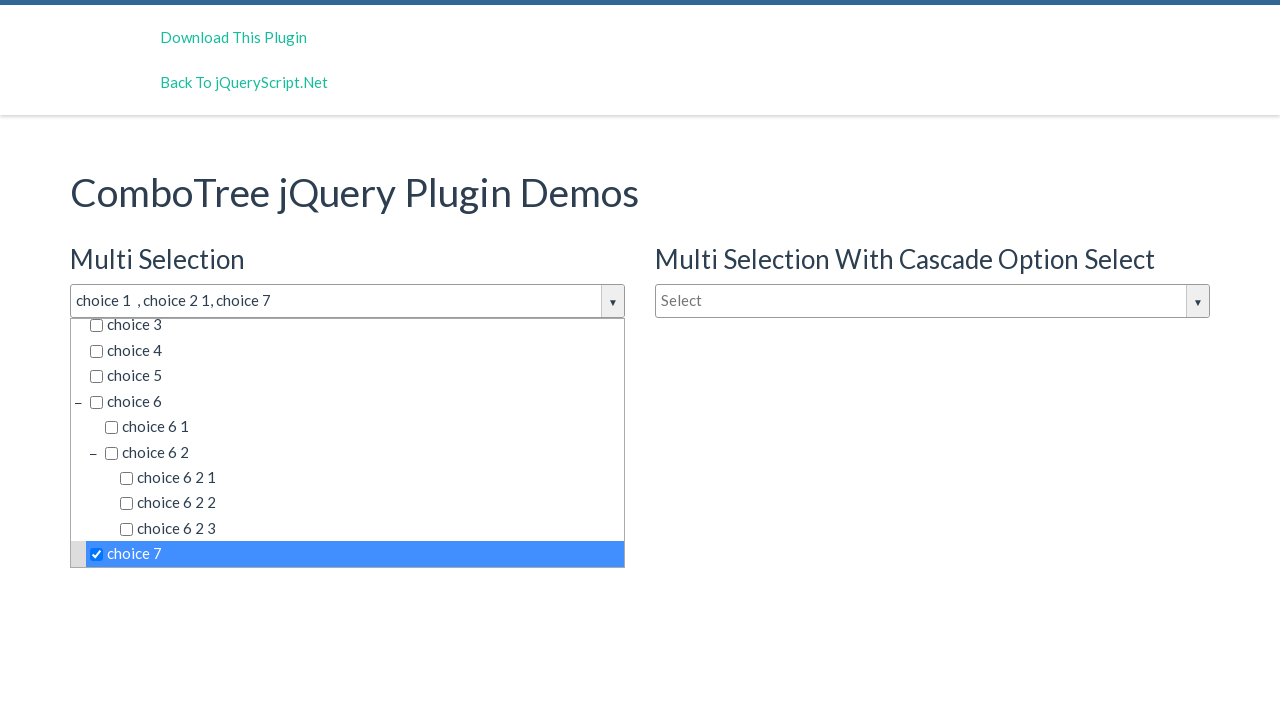